Tests file upload functionality by uploading a file through a form and verifying the uploaded filename is displayed correctly on the confirmation page.

Starting URL: http://the-internet.herokuapp.com/upload

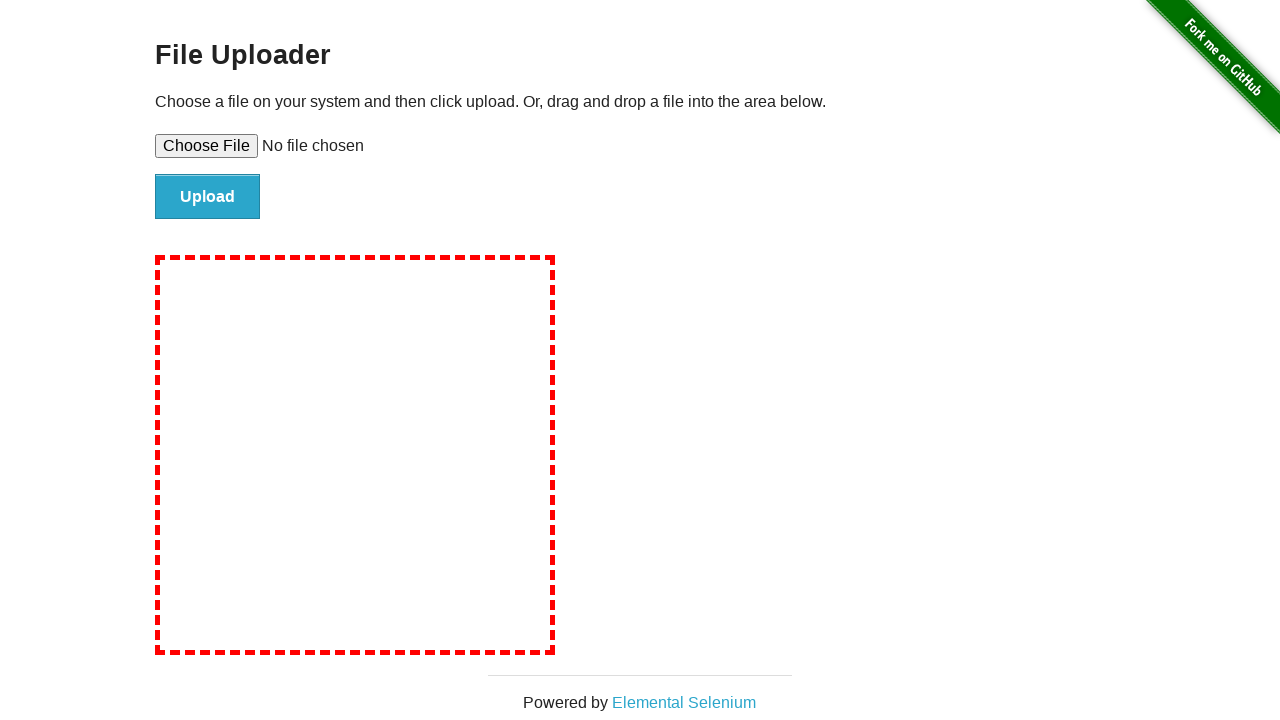

Created temporary test file at /tmp/TestUploadFile.txt
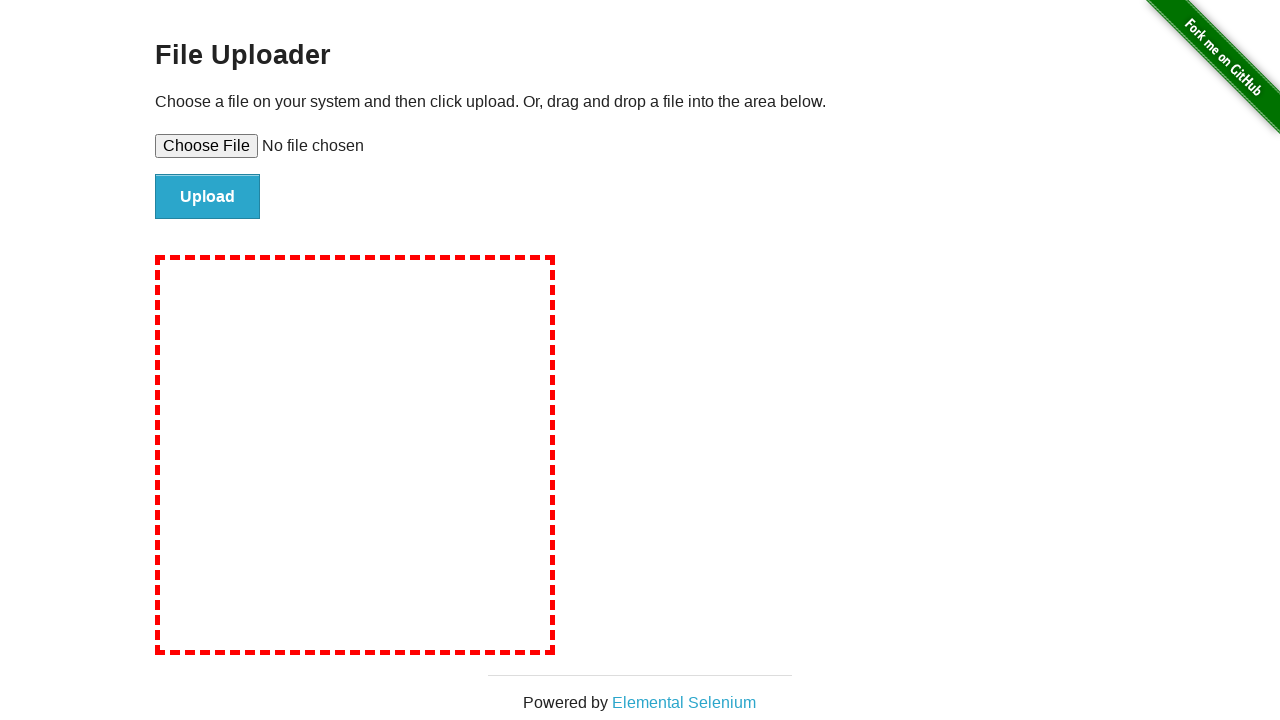

Selected test file for upload using file input element
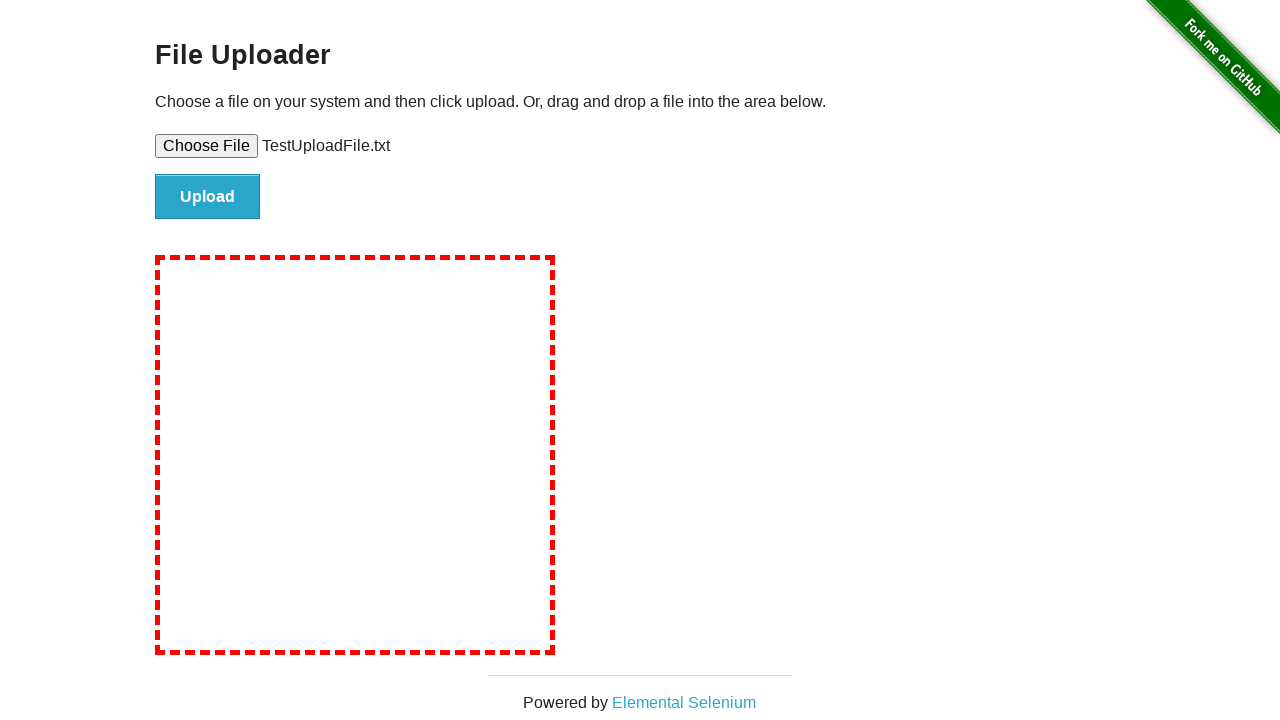

Clicked submit button to upload file at (208, 197) on #file-submit
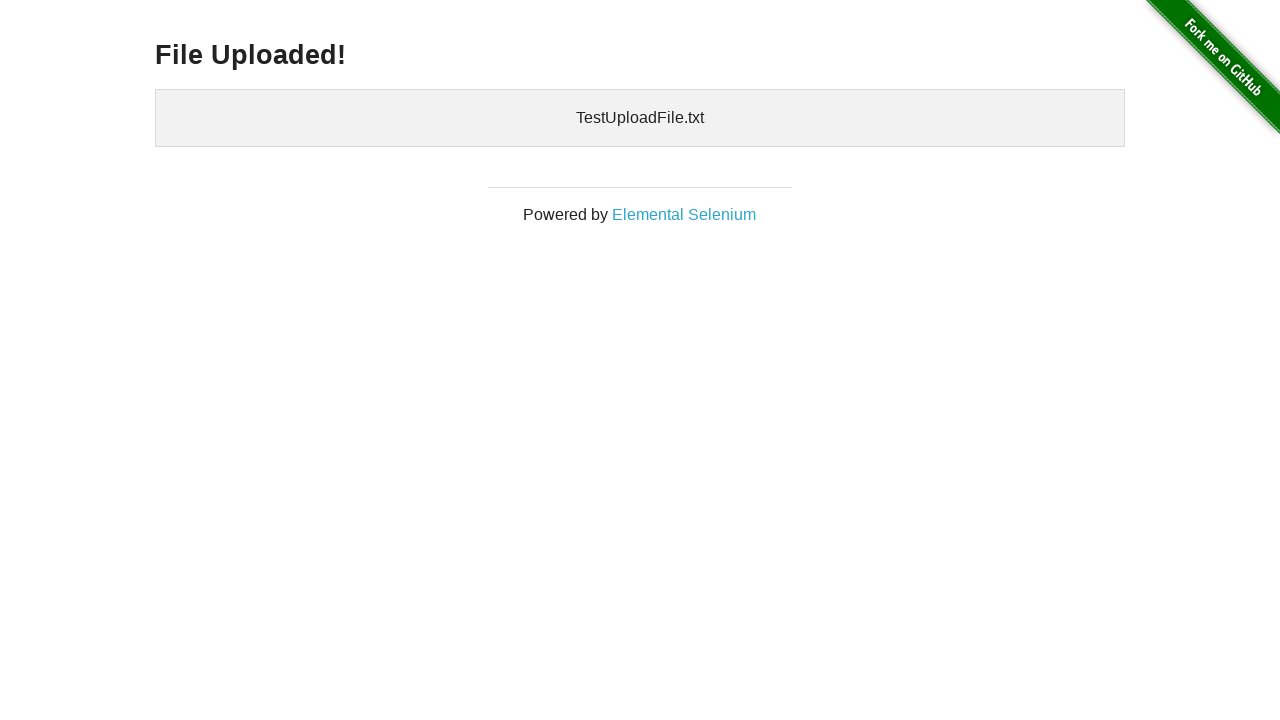

Upload confirmation page loaded with uploaded files list
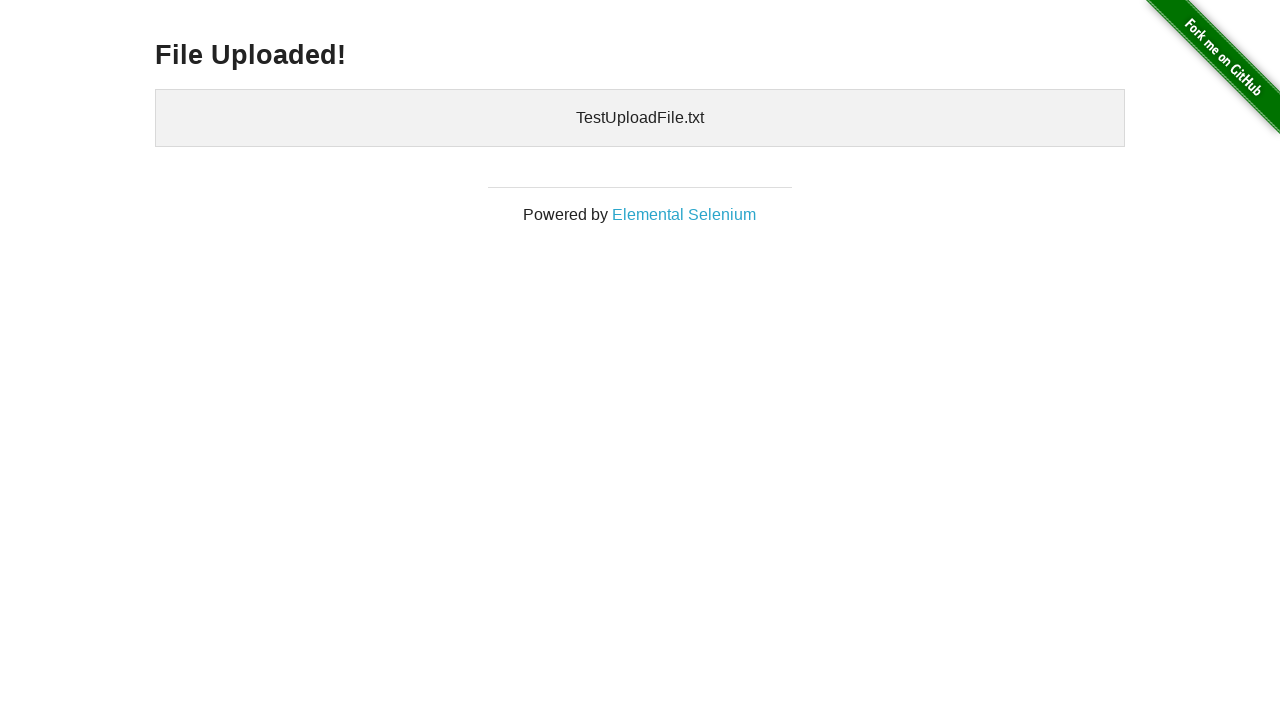

Cleaned up temporary test file
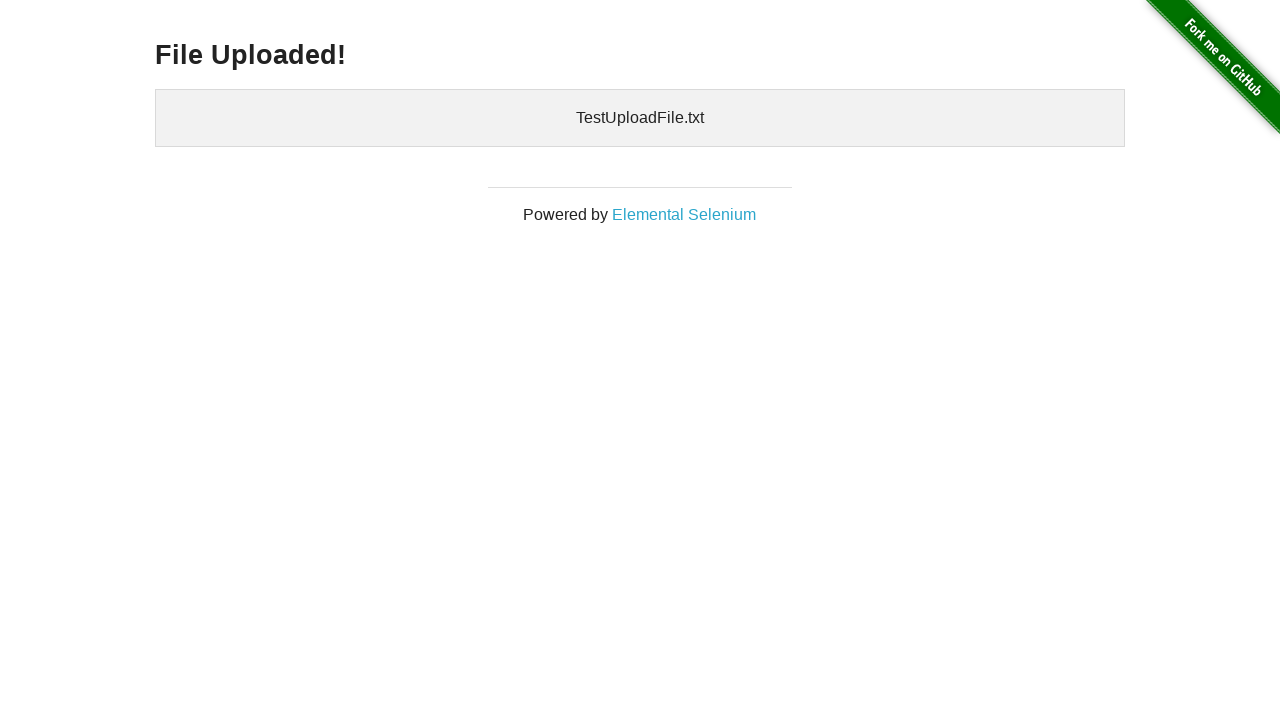

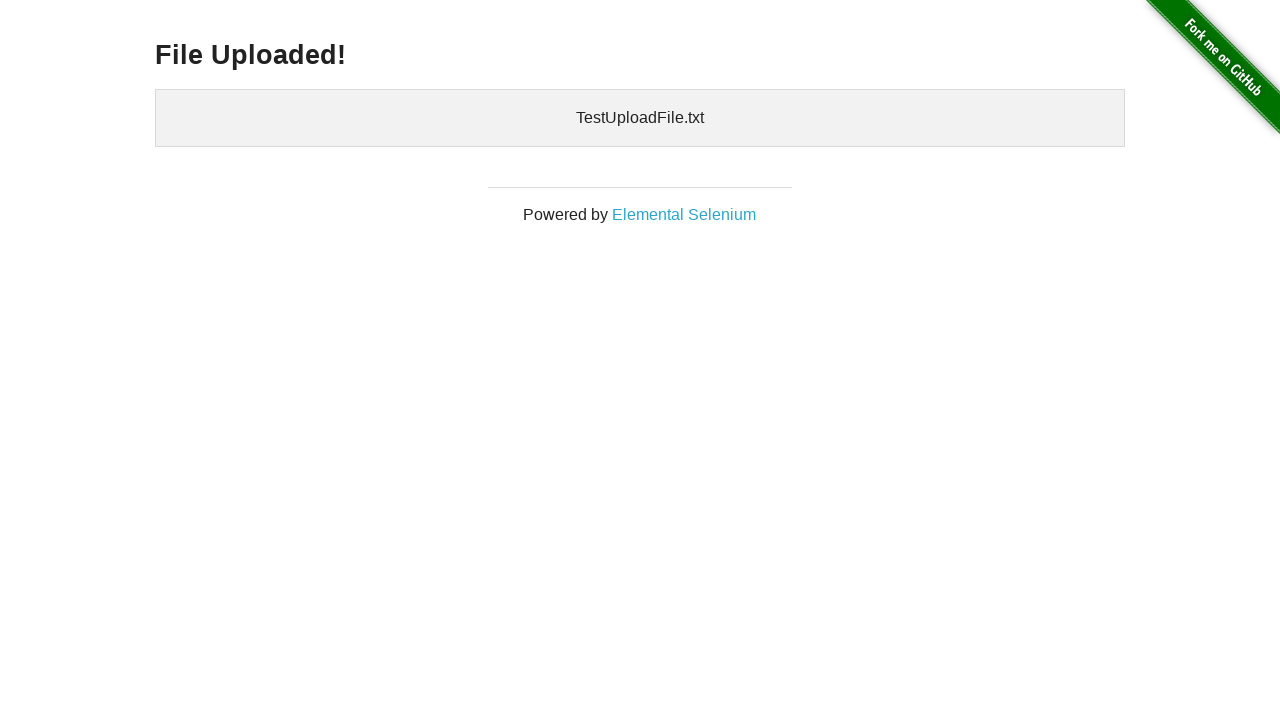